Tests a text box form by filling in full name, email, current address, and permanent address fields, then submitting the form

Starting URL: https://demoqa.com/text-box

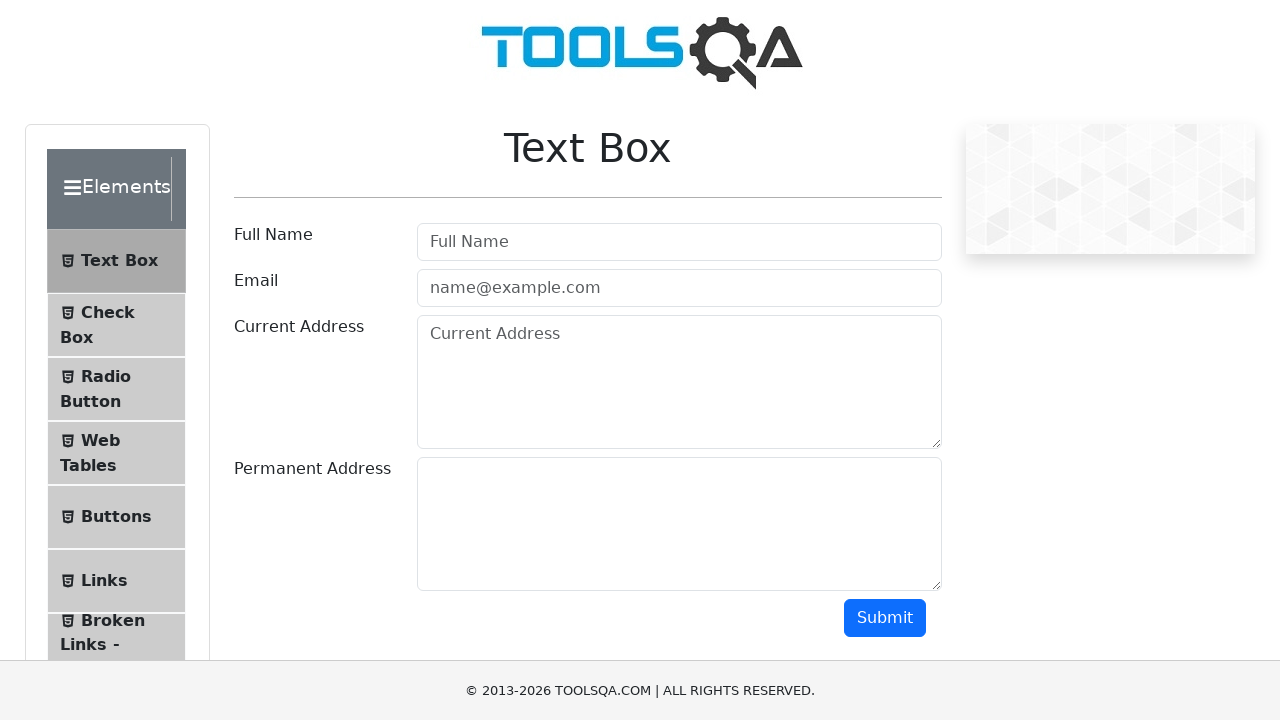

Filled full name field with 'chris' on #userName
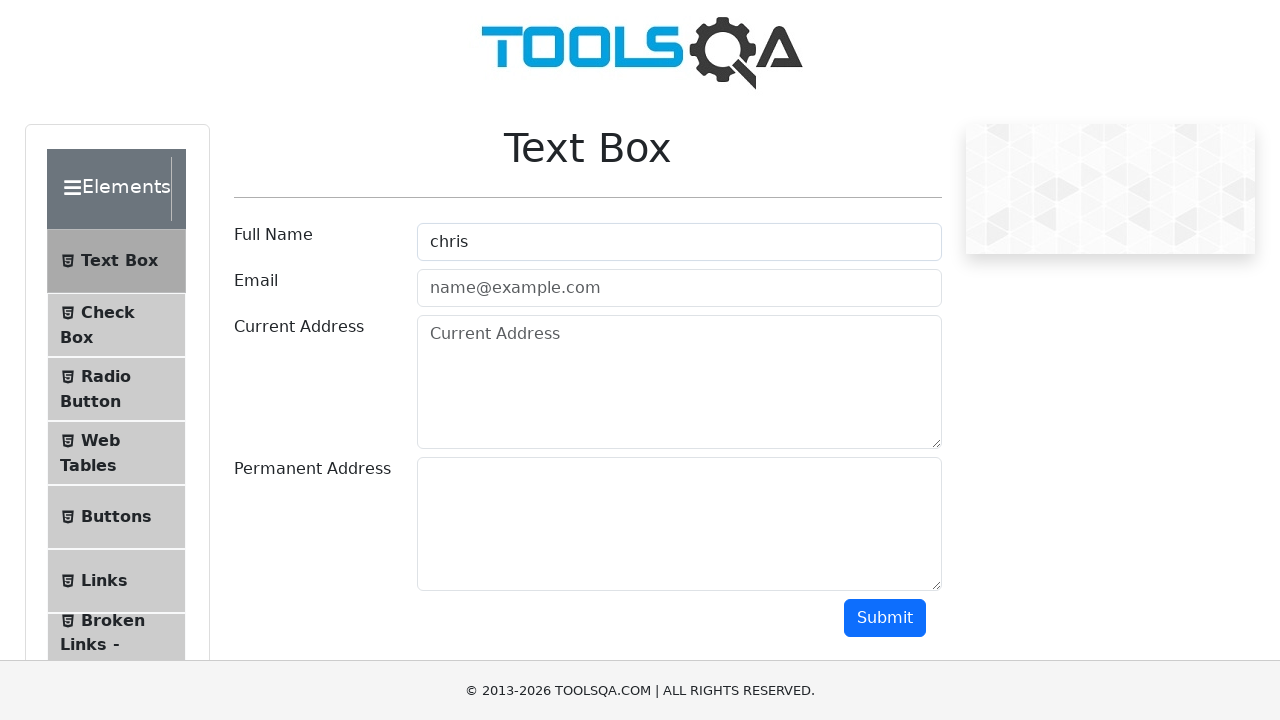

Filled email field with 'chris@gmail.com' on #userEmail
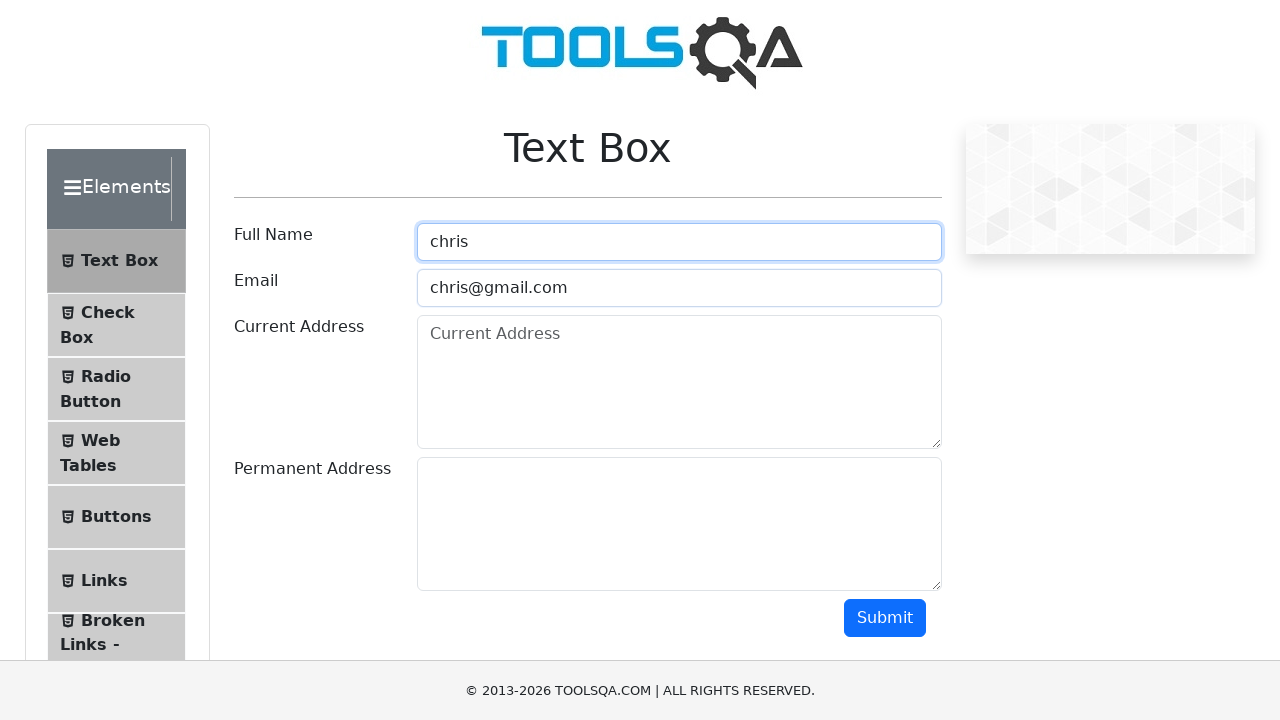

Filled current address field with '3 test street' on #currentAddress
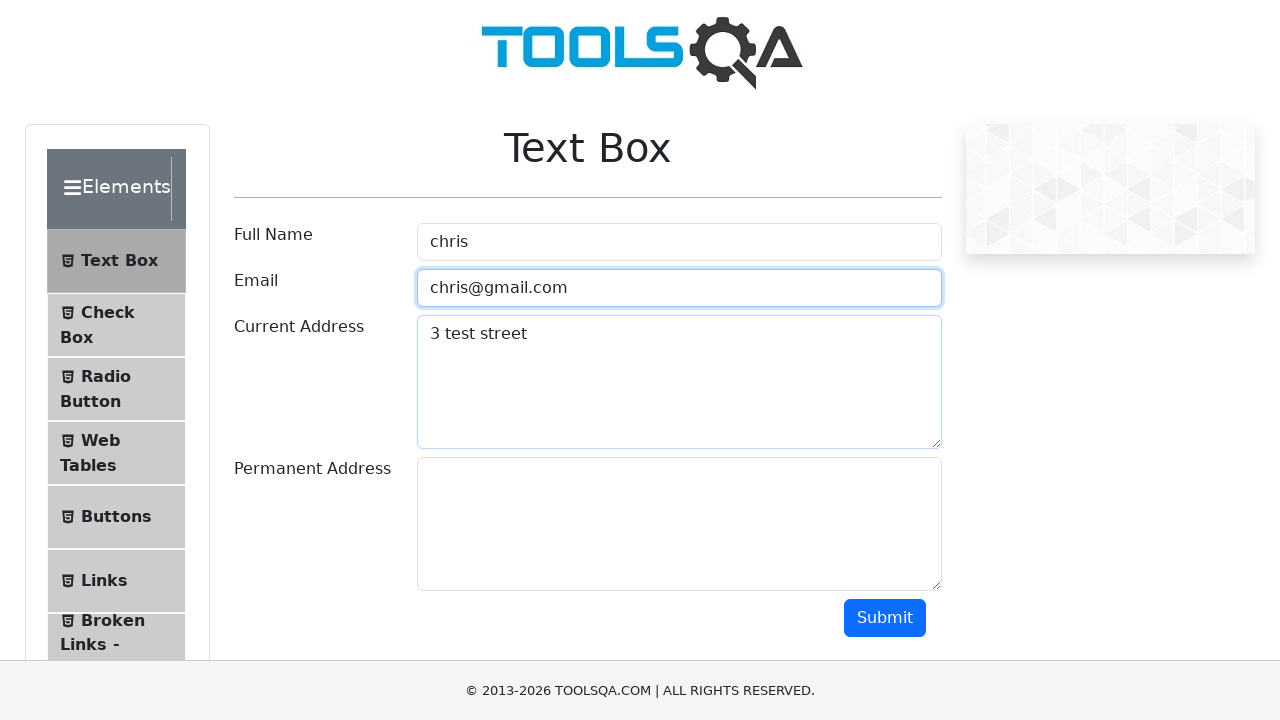

Filled permanent address field with '3 test street usa' on #permanentAddress
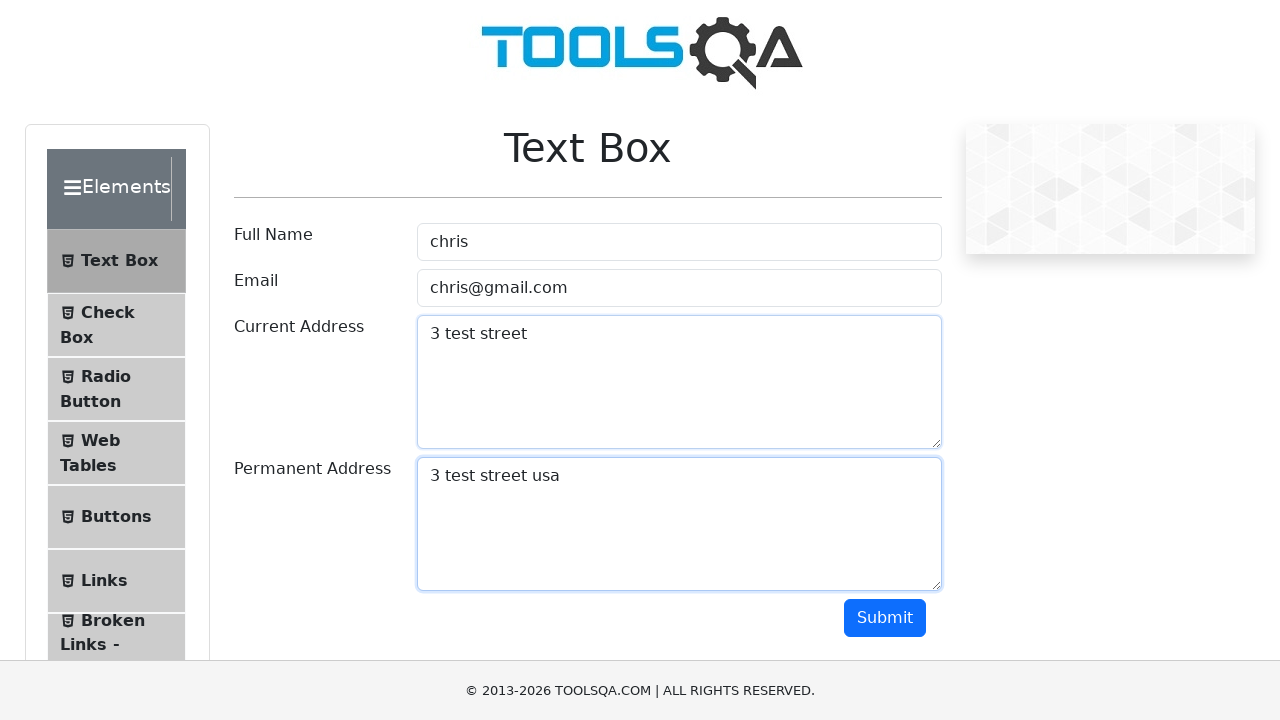

Clicked submit button to submit the form at (885, 618) on #submit
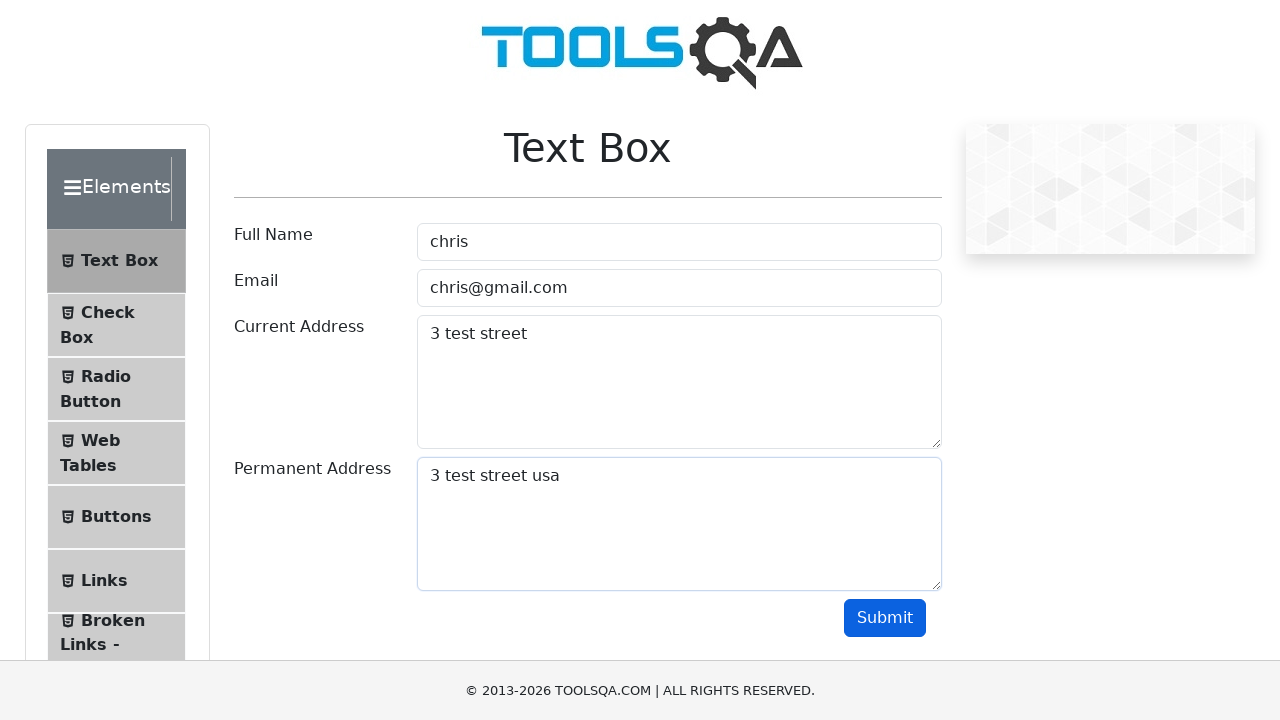

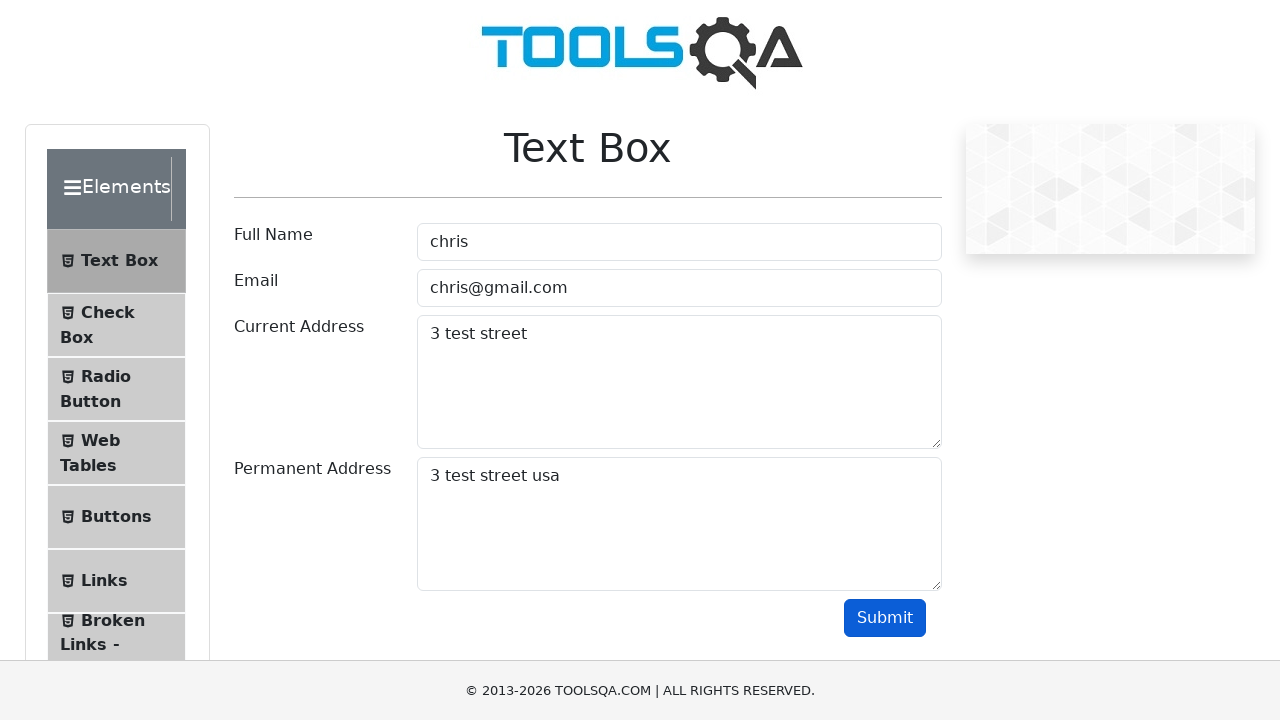